Tests a registration form by filling in personal information fields (name, email, phone, address) and verifying successful registration message appears.

Starting URL: http://suninjuly.github.io/registration1.html

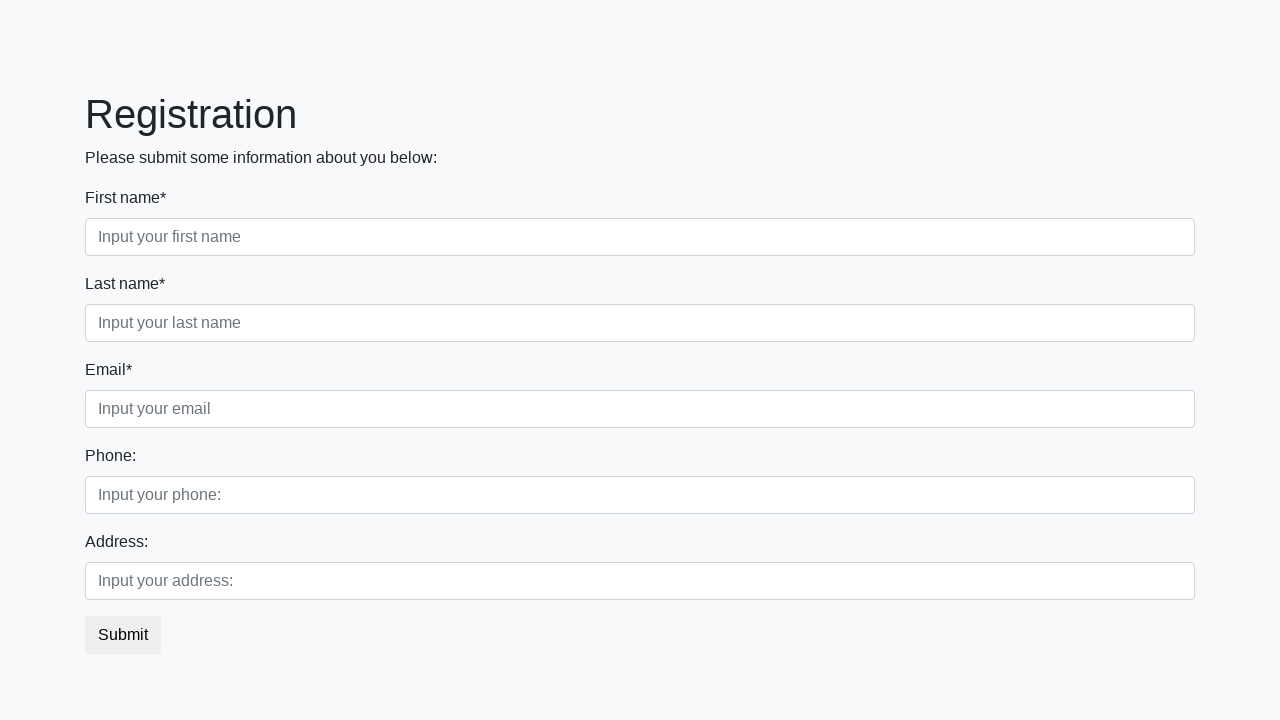

Filled first name field with 'Vlados' on div.first_block input.form-control.first
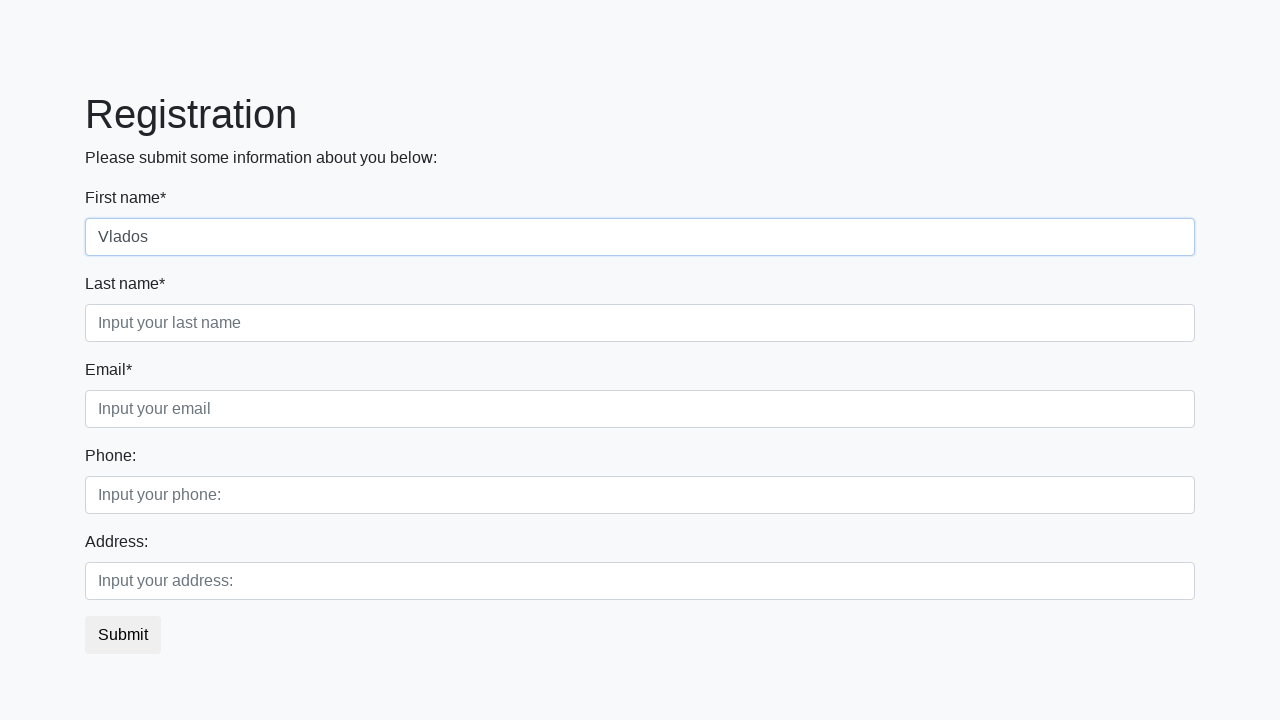

Filled last name field with 'Kentos' on div.first_block input.form-control.second
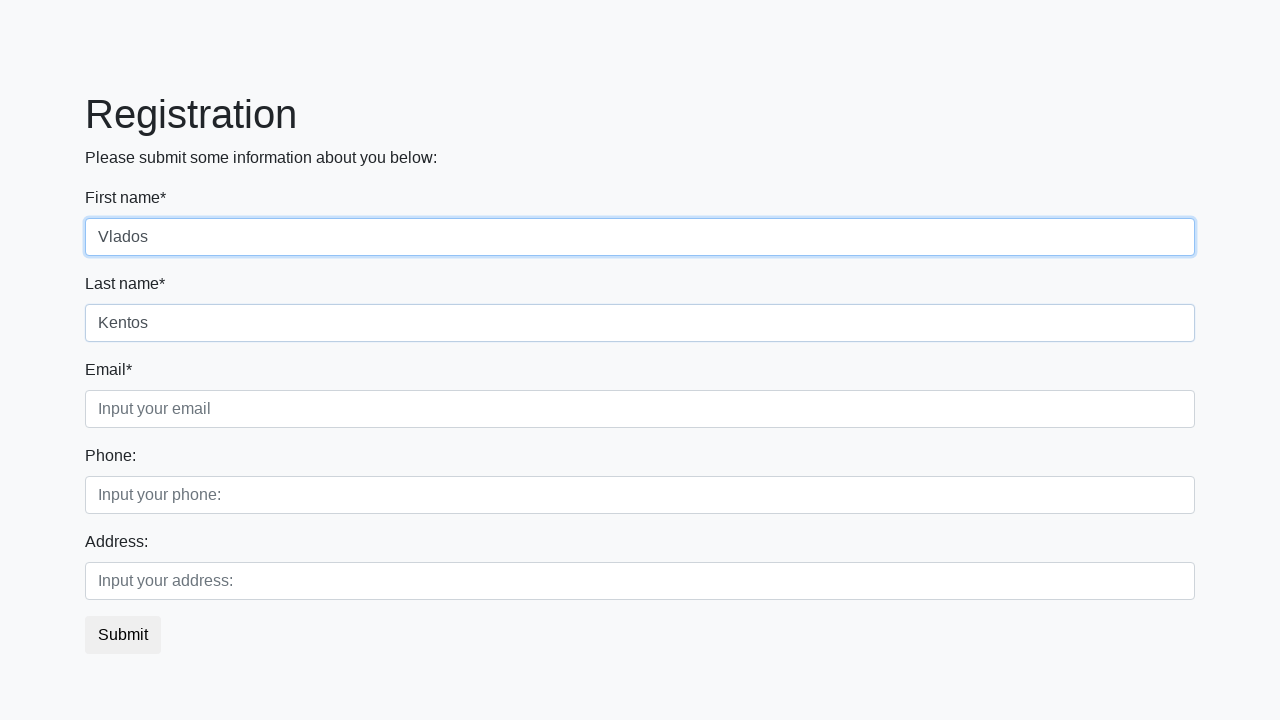

Filled email field with 'Berk@mail.com' on div.first_block input.form-control.third
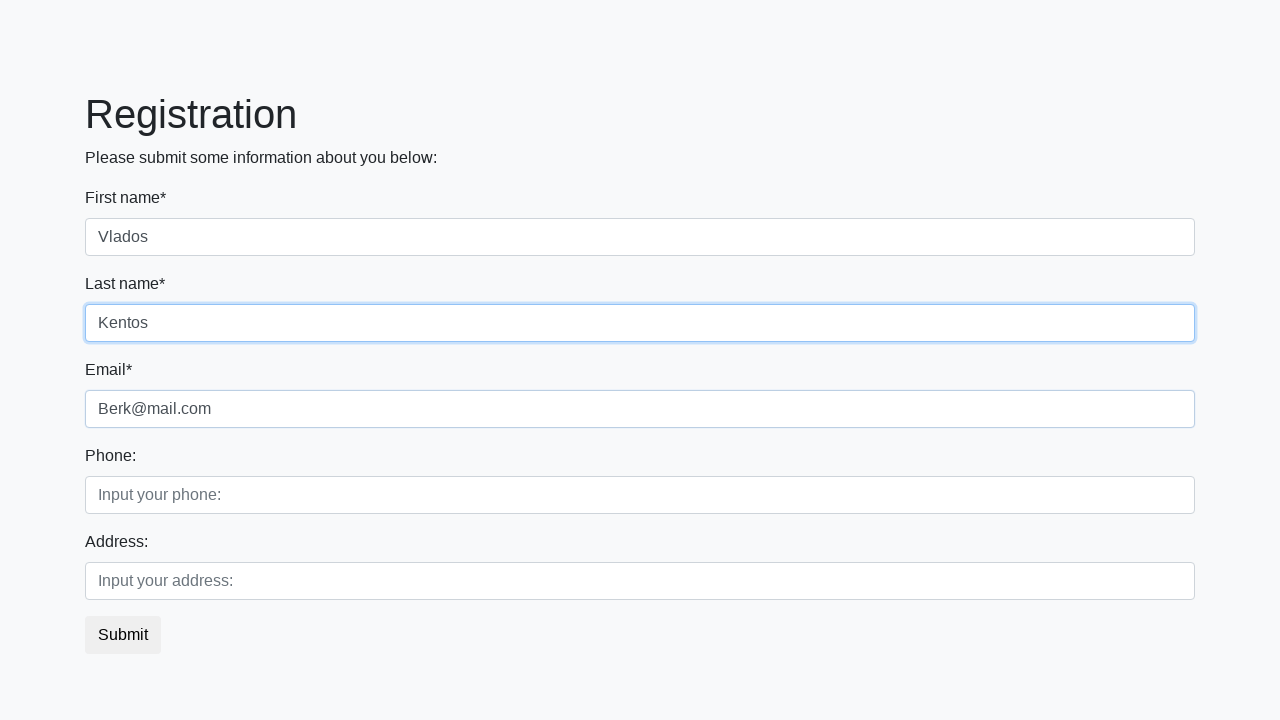

Filled phone field with '8-800-555-3535' on div.second_block input.form-control.first
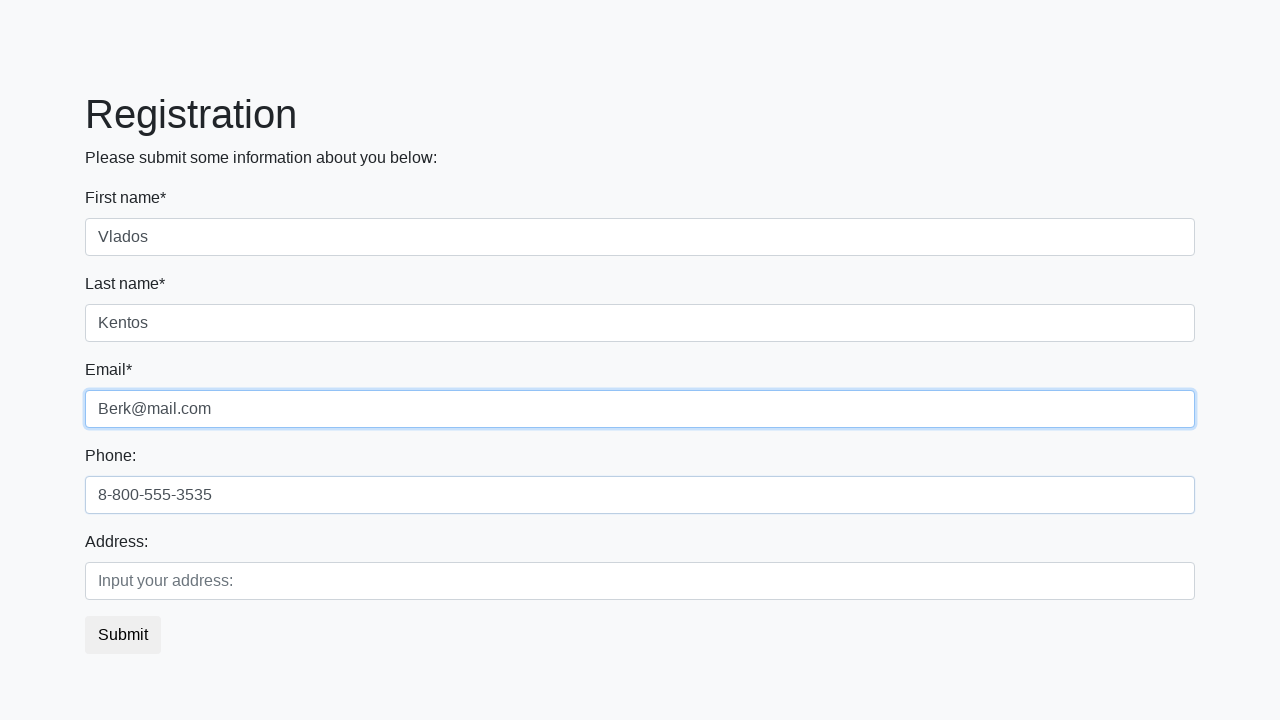

Filled address field with 'Yakutia zhi est' on div.second_block input.form-control.second
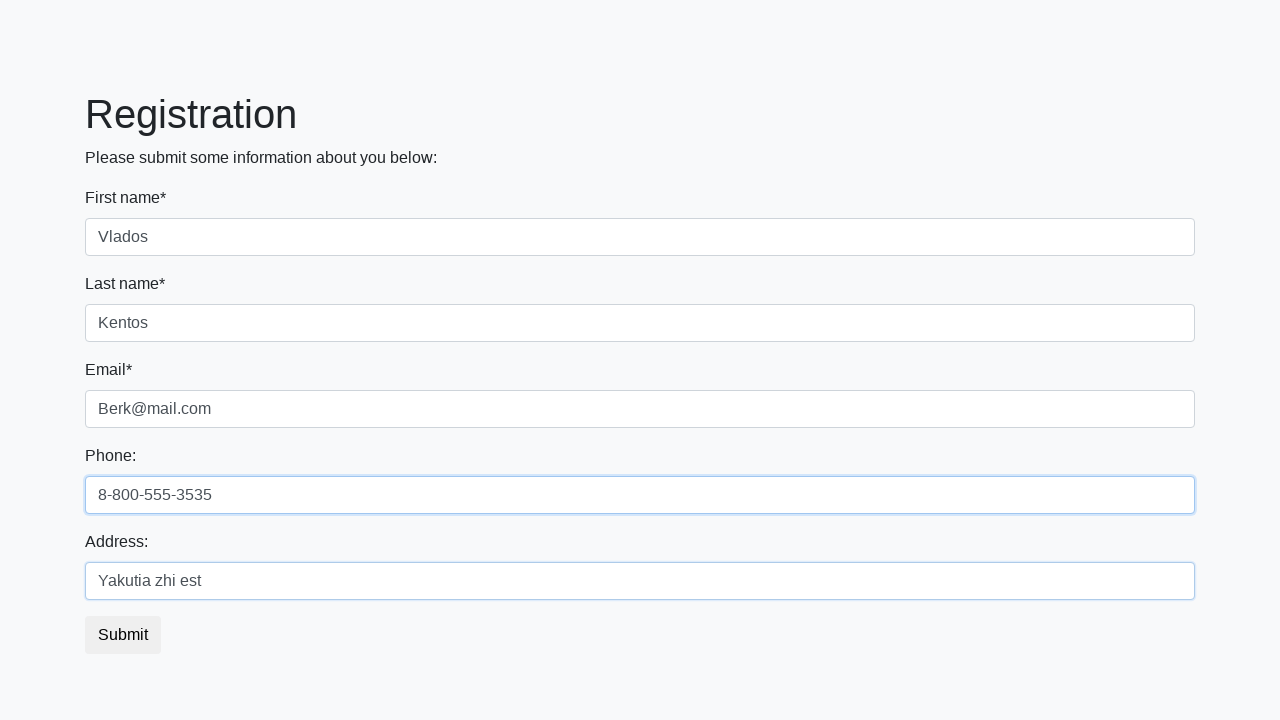

Clicked submit button to register at (123, 635) on button.btn
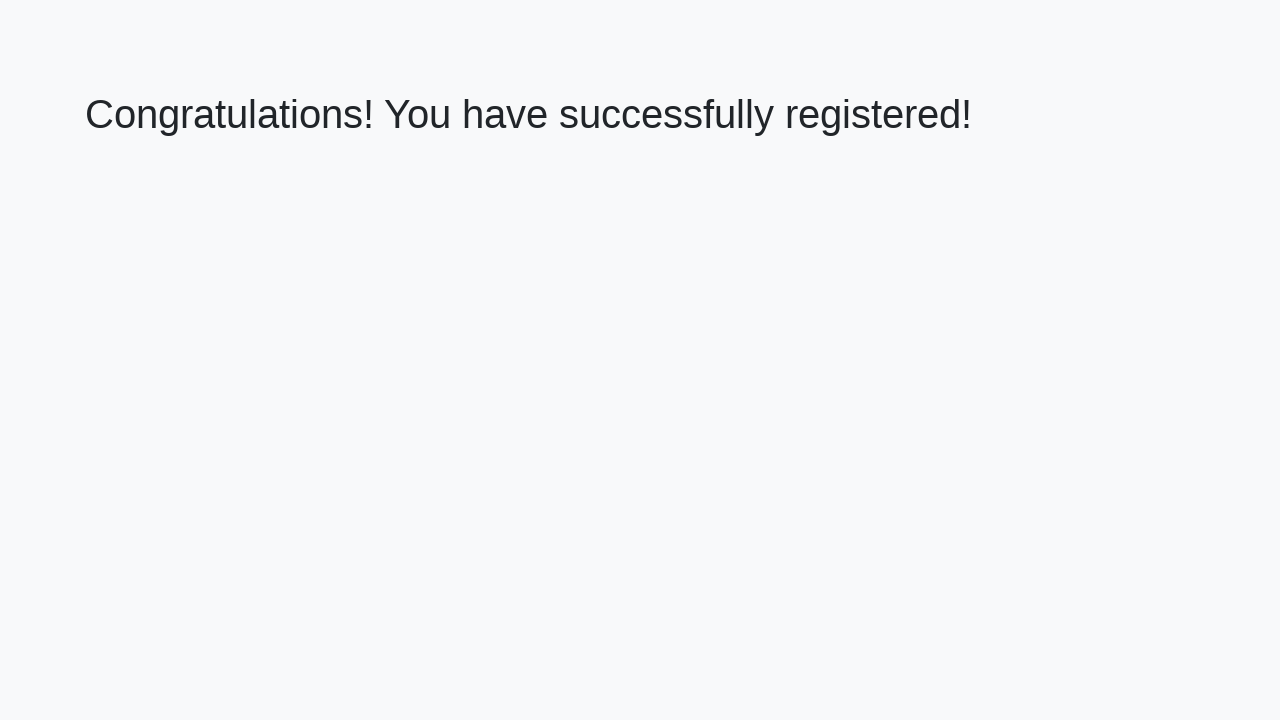

Success message heading loaded
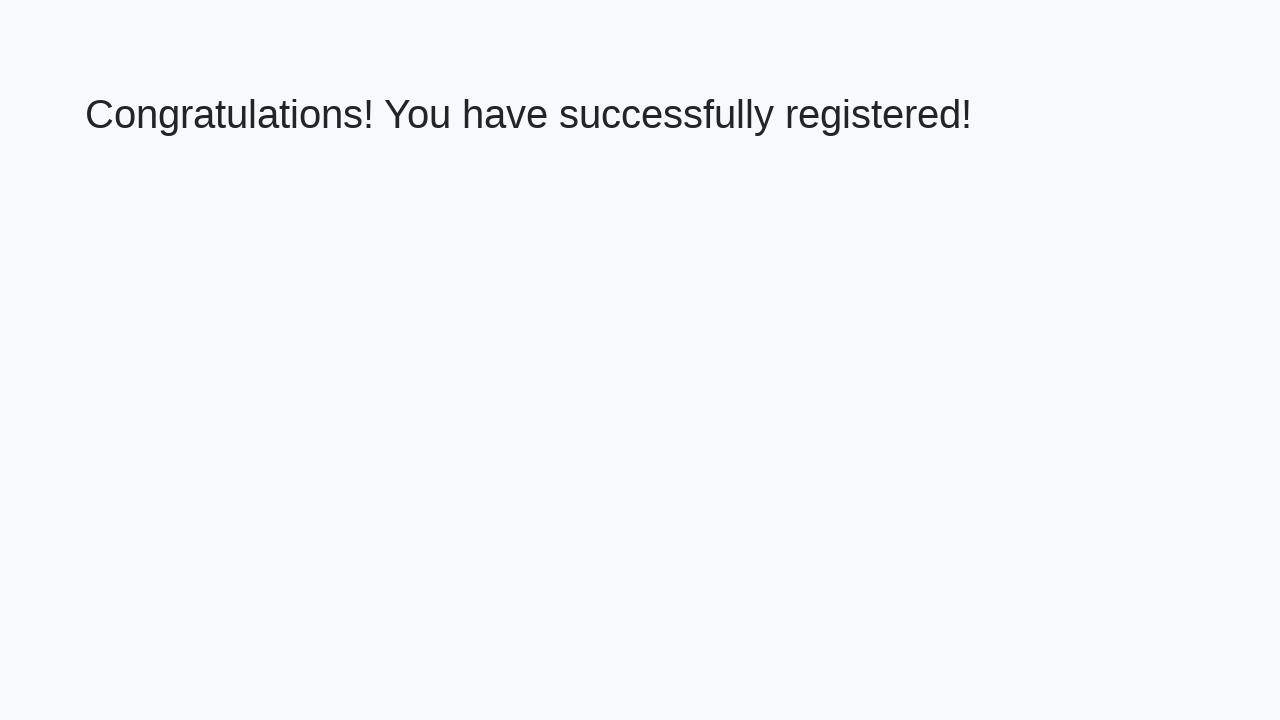

Retrieved success message text: 'Congratulations! You have successfully registered!'
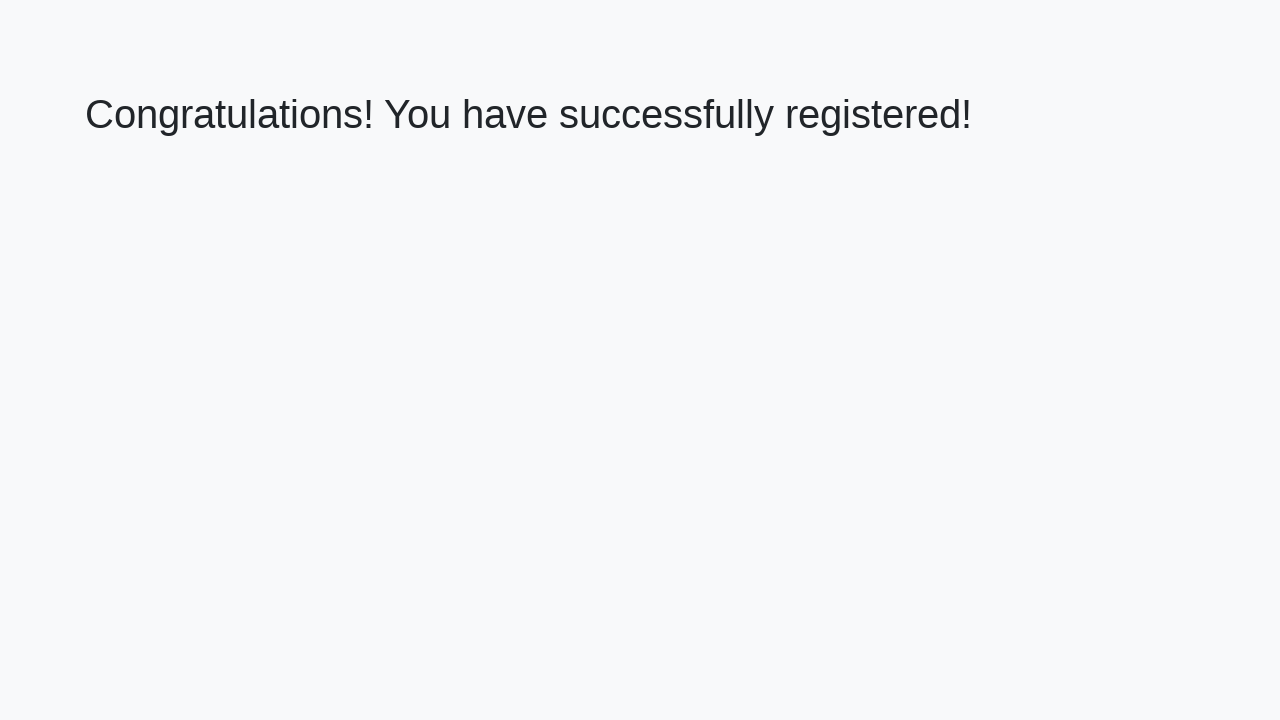

Verified registration success message matches expected text
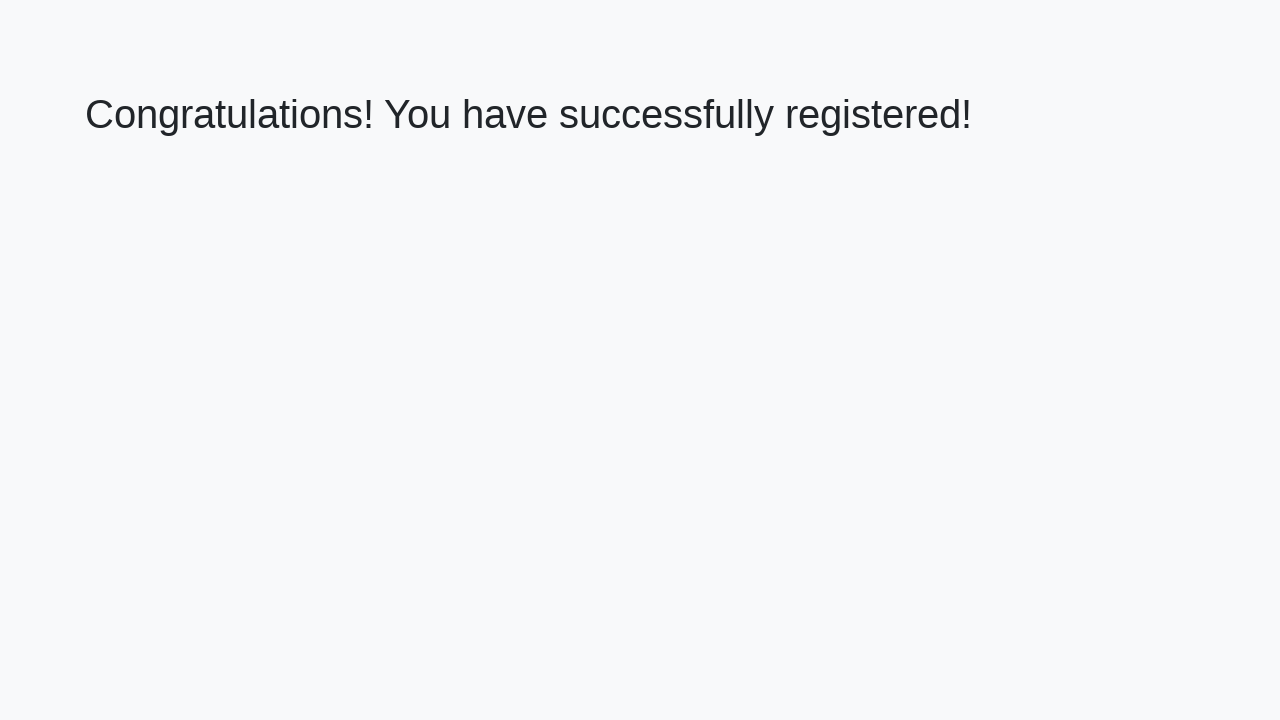

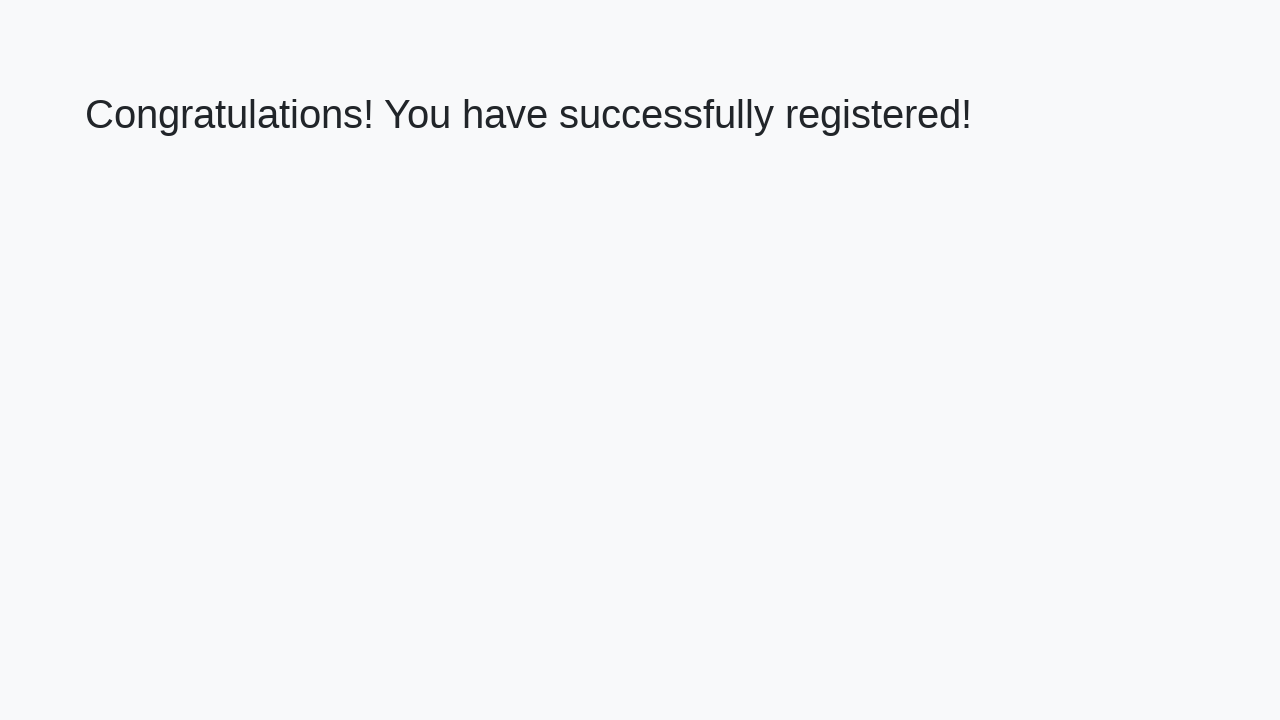